Tests multi-select dropdown functionality by selecting multiple superhero options and verifying the selections

Starting URL: https://letcode.in/dropdowns

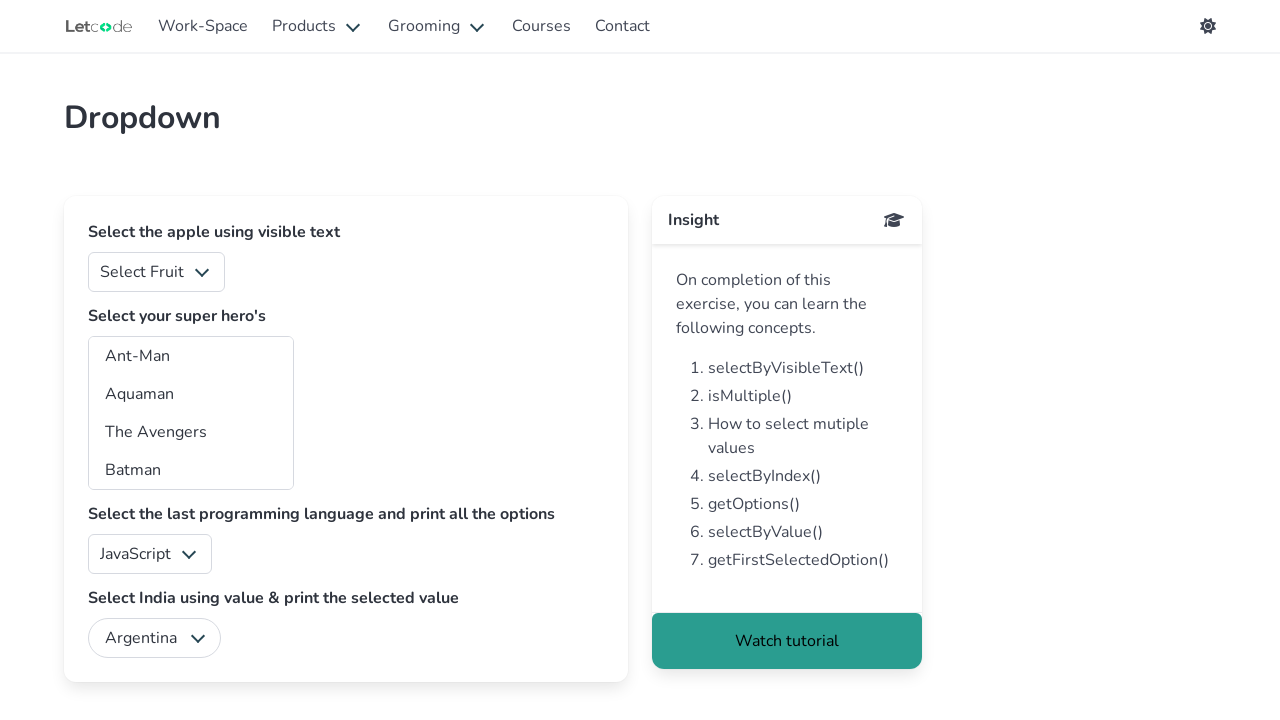

Located multi-select dropdown element with ID 'superheros'
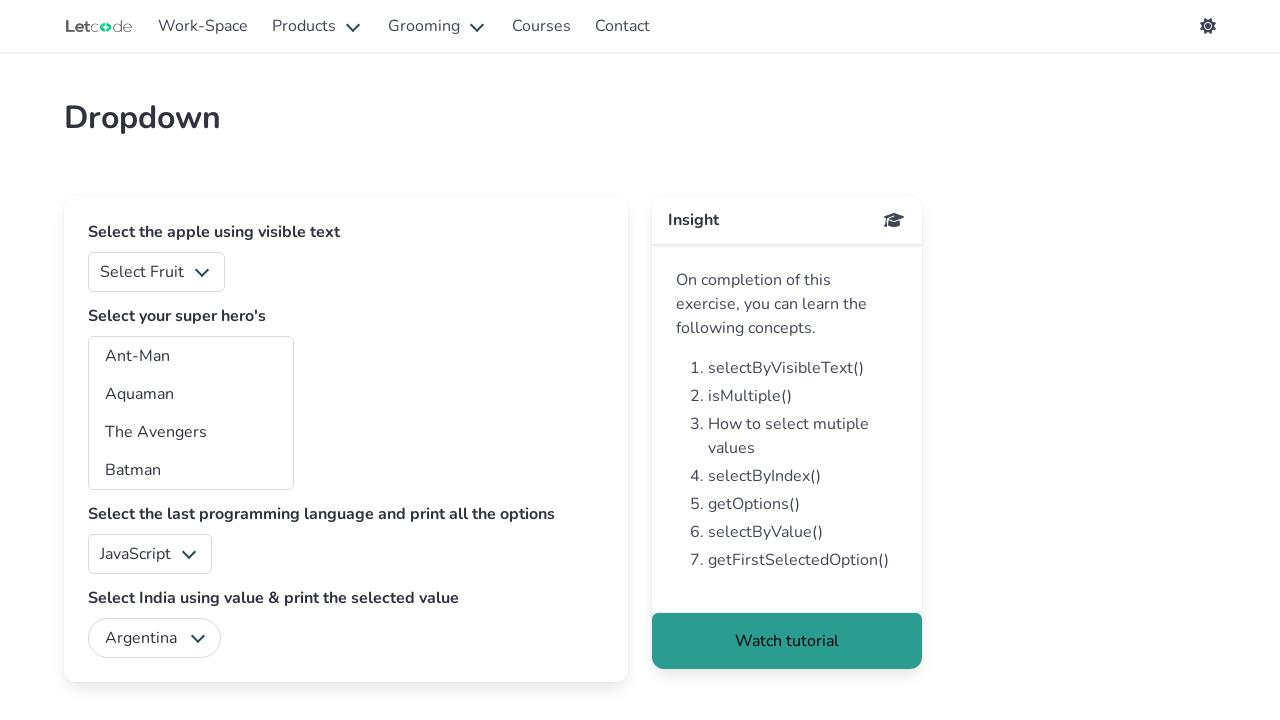

Selected 'Iron Man' from the dropdown on #superheros
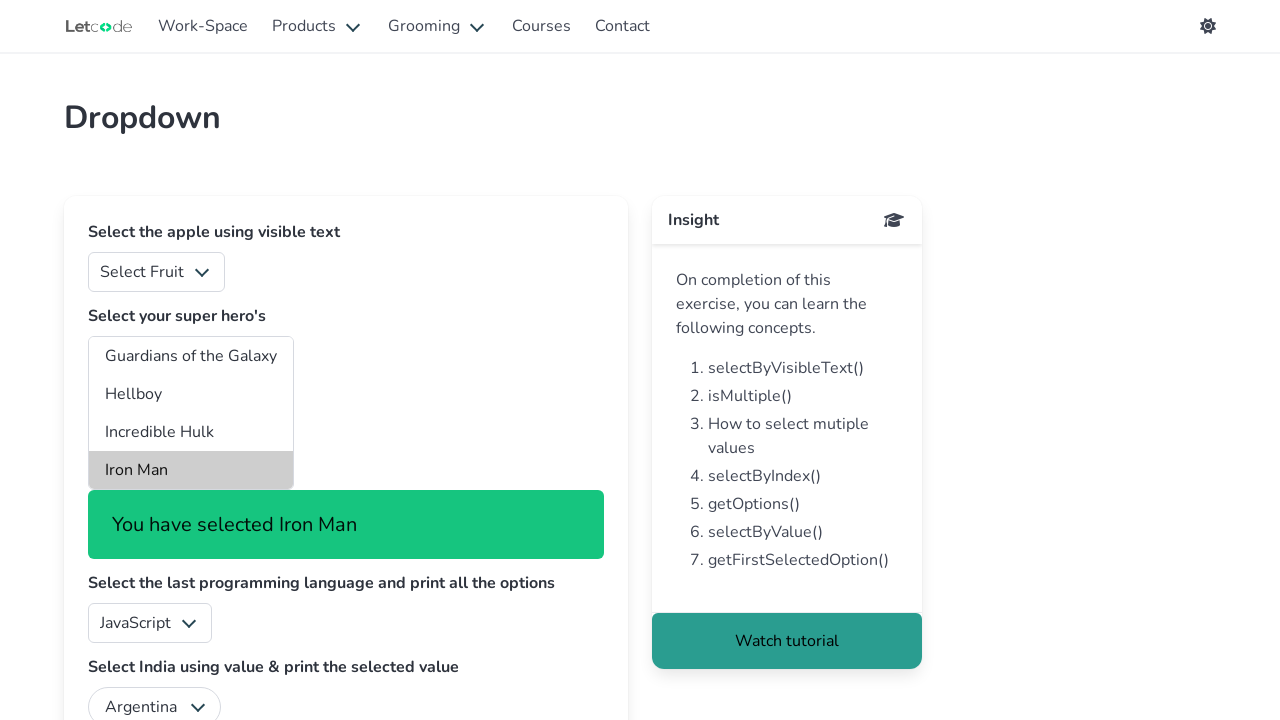

Selected 'Iron Man' and 'Thor' from the dropdown on #superheros
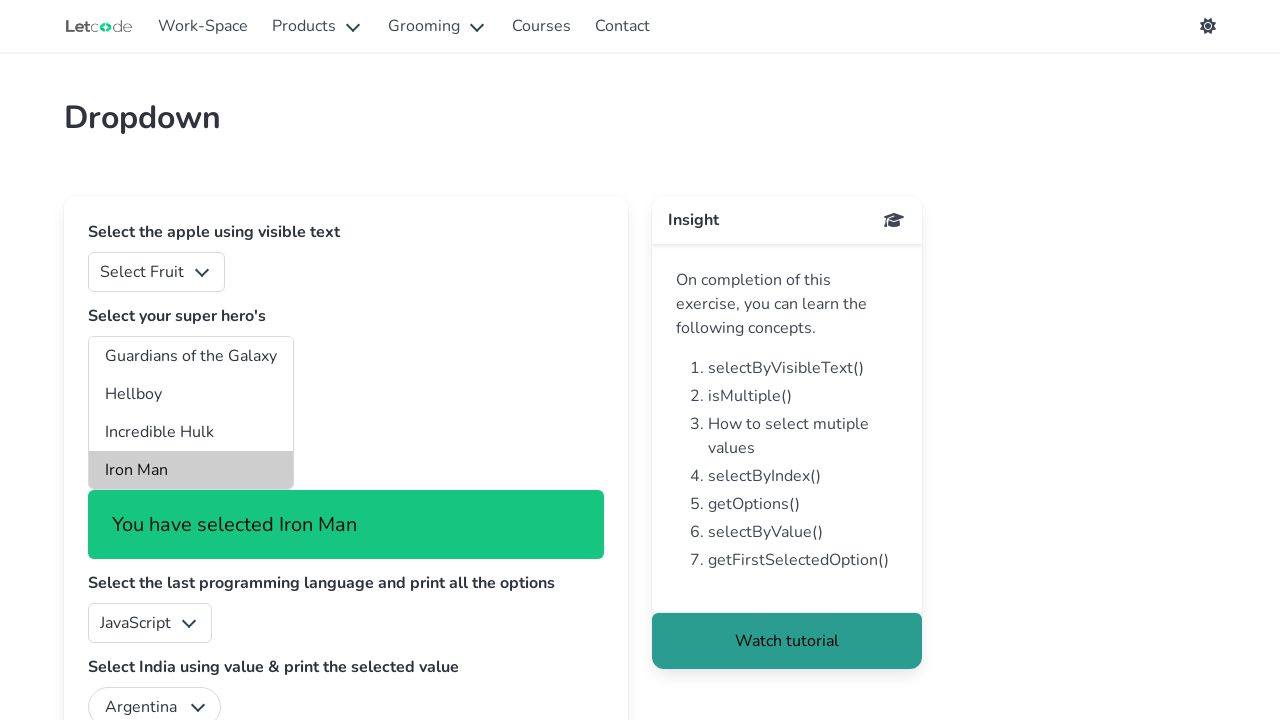

Selected 'Iron Man', 'Thor', and 'Wolverine' from the dropdown on #superheros
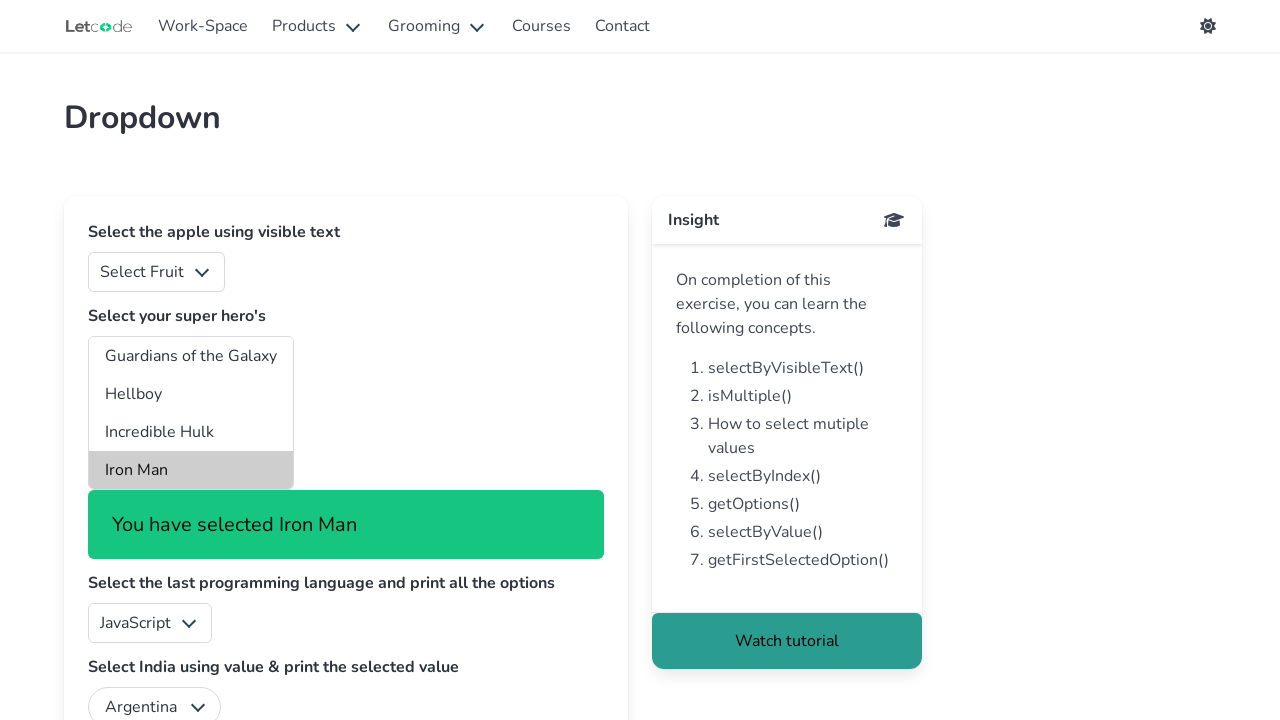

Selected 'Iron Man', 'Thor', 'Wolverine', and 'Wonder Woman' from the dropdown on #superheros
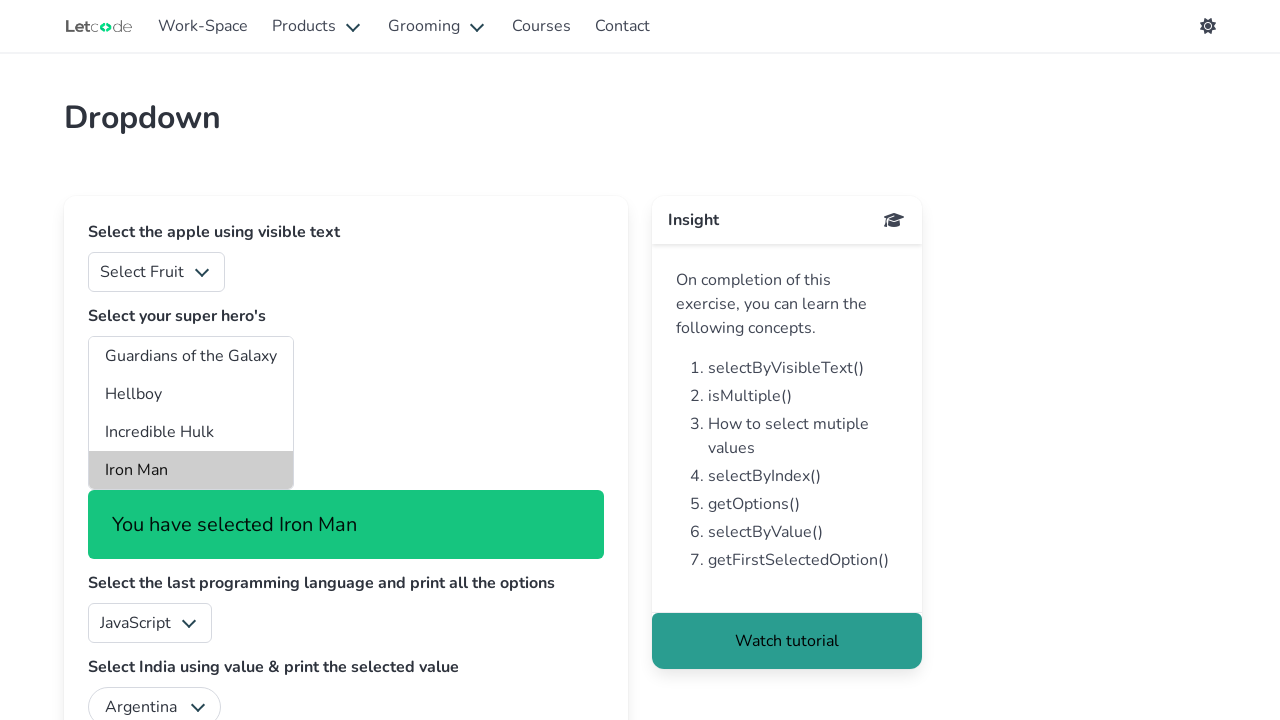

Located all checked options in the dropdown
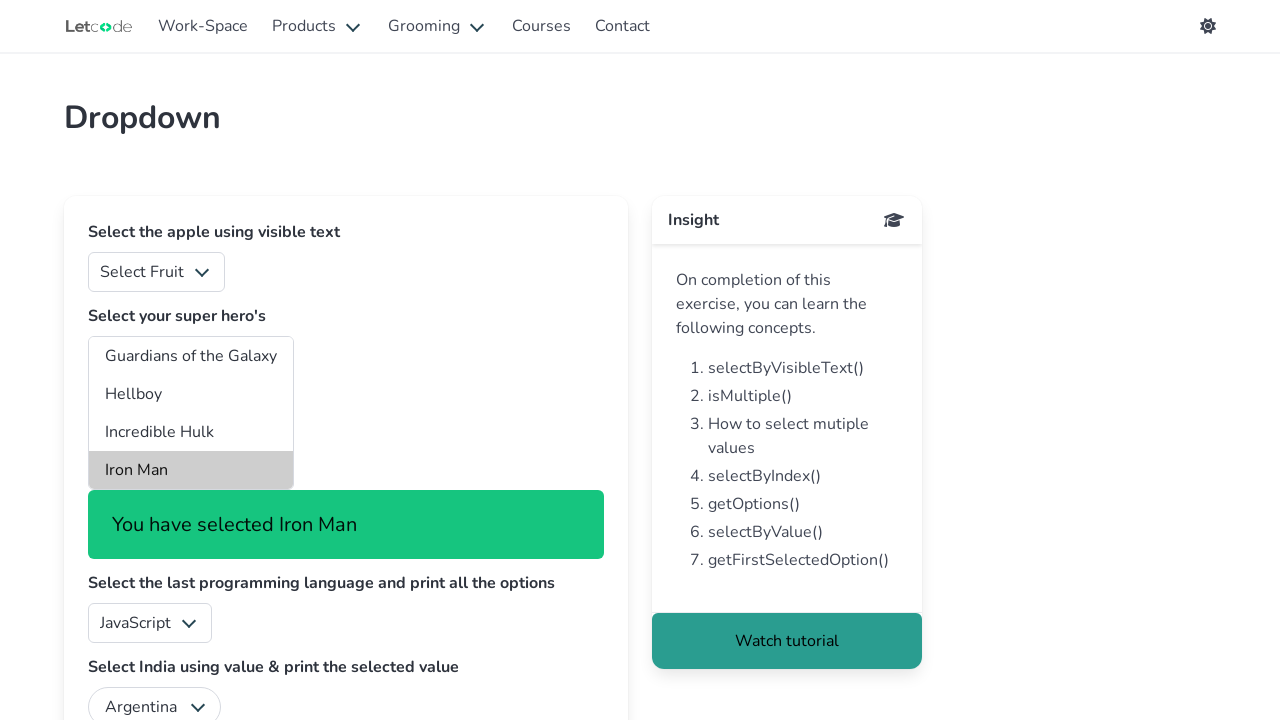

Counted 4 selected options
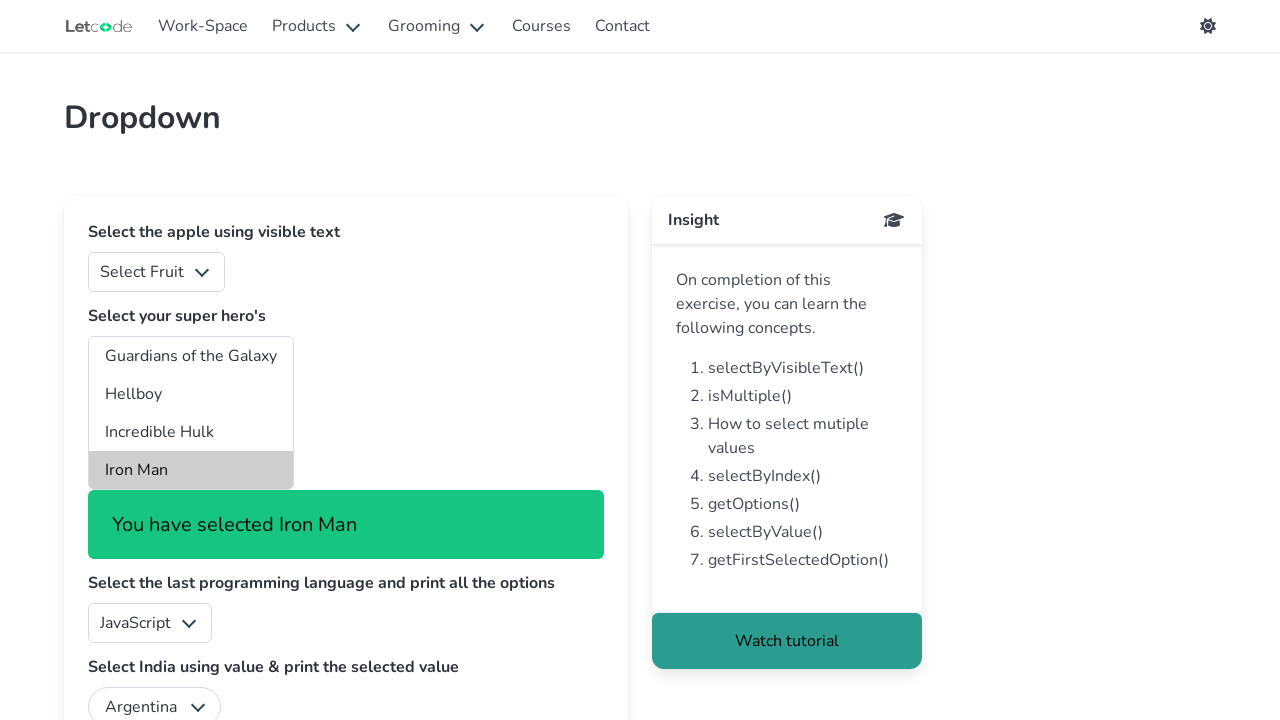

Retrieved text of selected option 1: 'Iron Man'
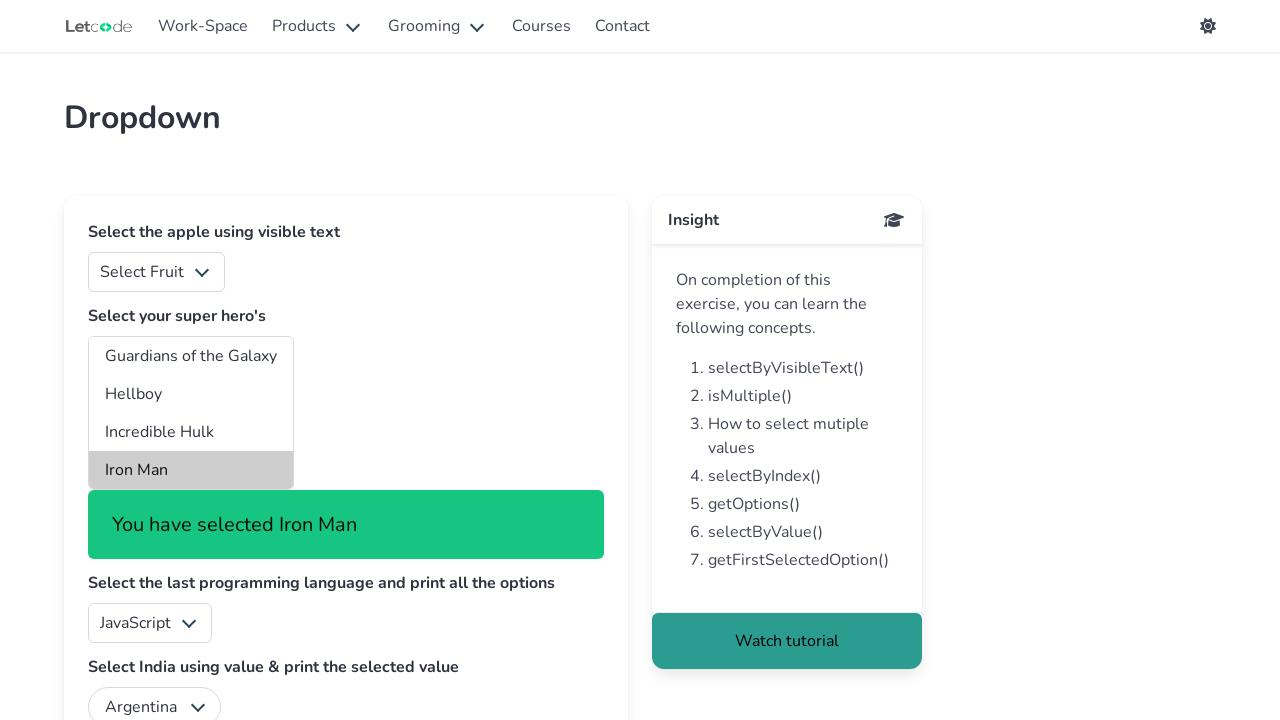

Retrieved text of selected option 2: 'Thor'
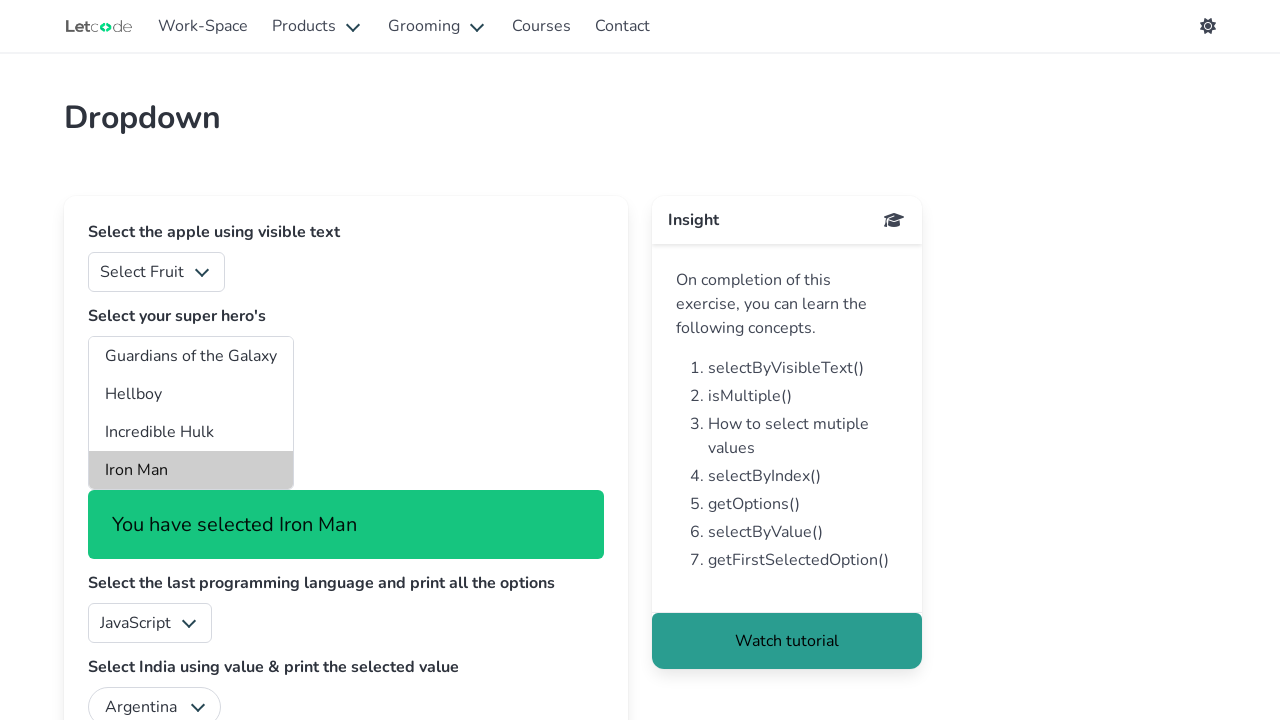

Retrieved text of selected option 3: 'Wolverine'
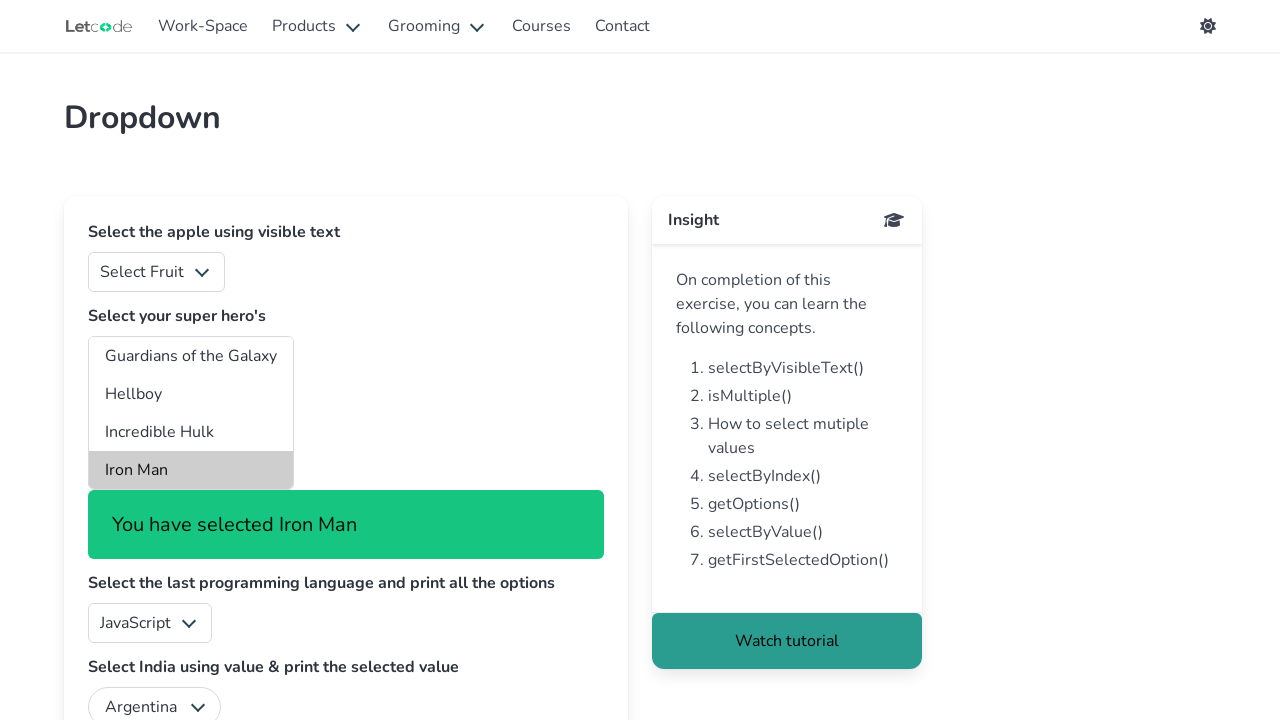

Retrieved text of selected option 4: 'Wonder Woman'
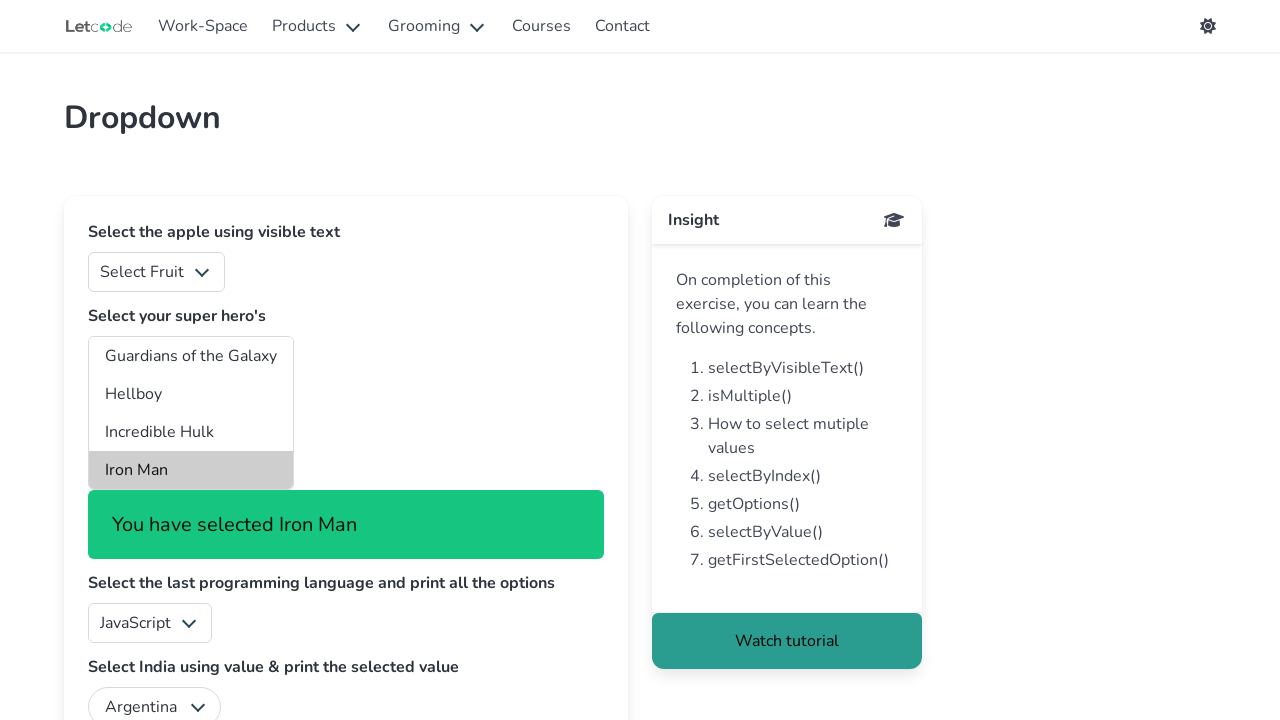

Retrieved first selected option text: 'Iron Man'
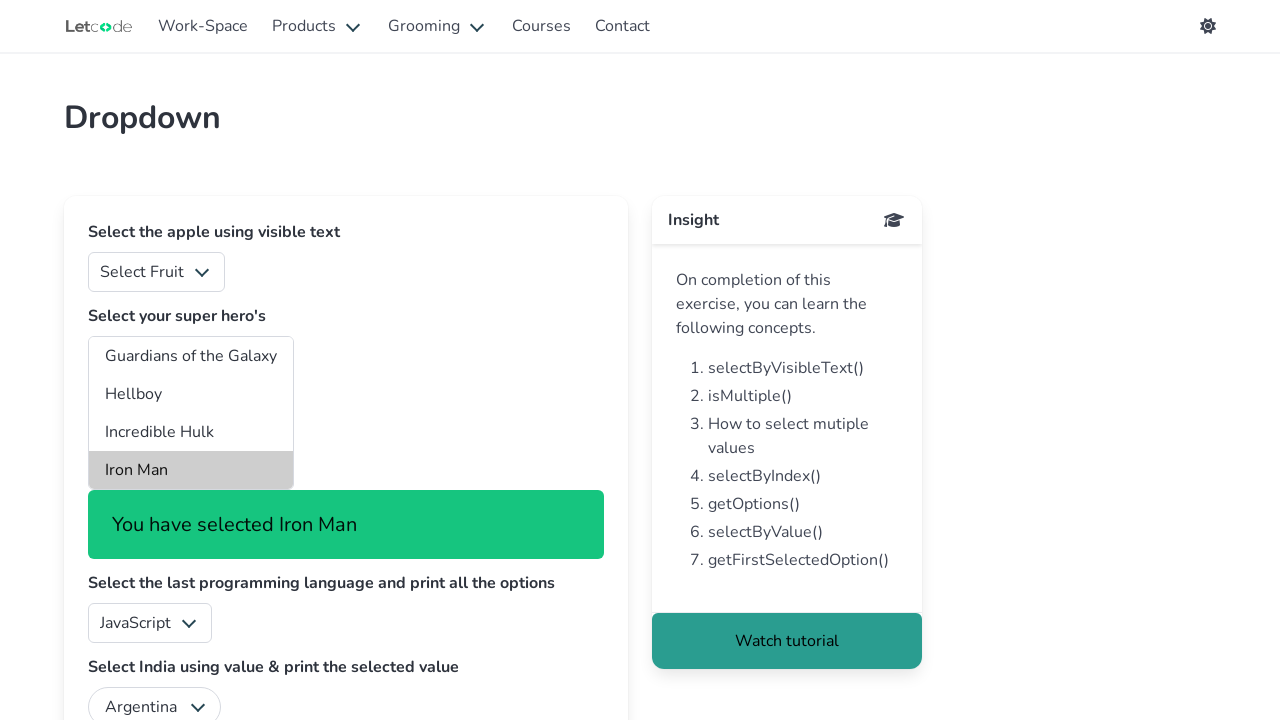

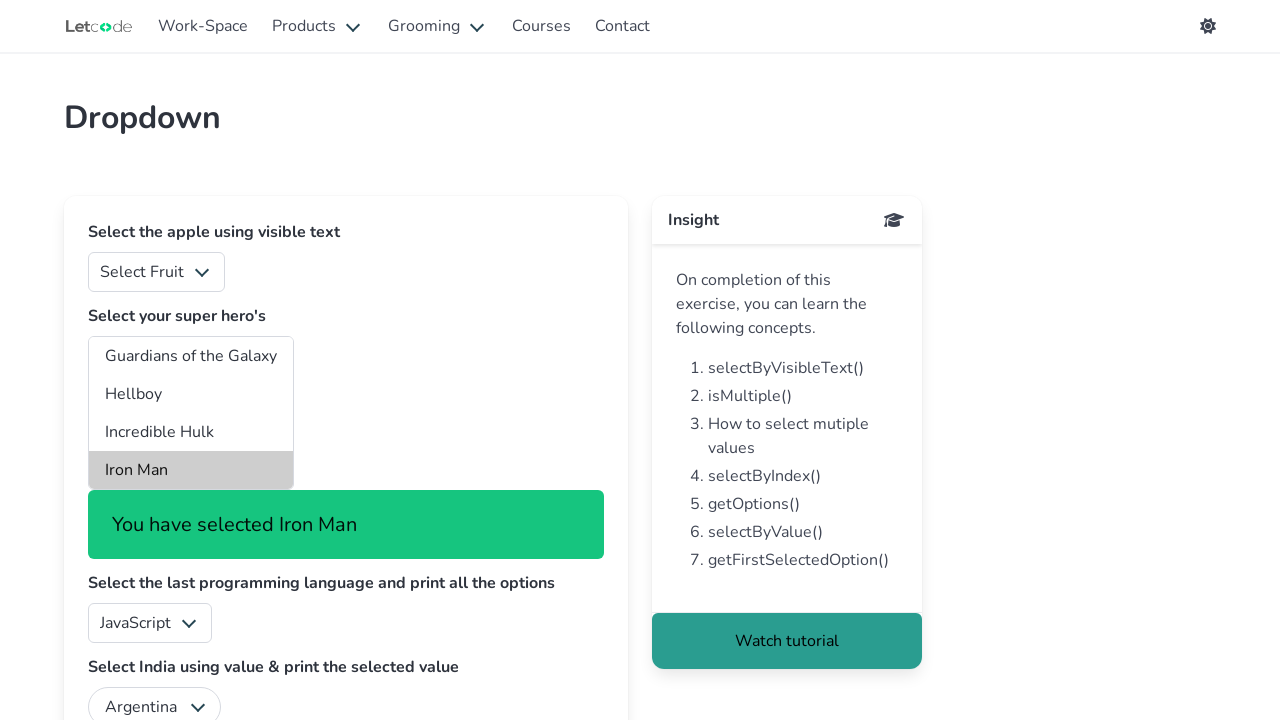